Tests that whitespace is trimmed from edited todo text

Starting URL: https://demo.playwright.dev/todomvc

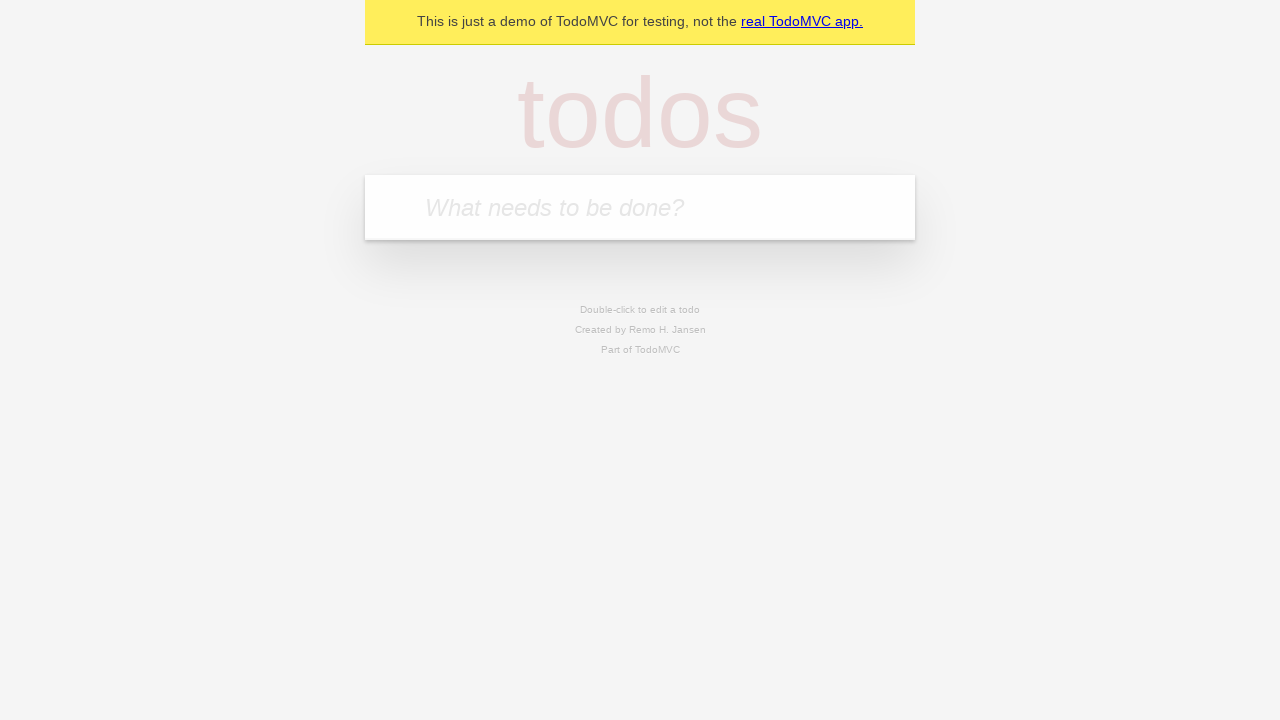

Filled todo input with 'buy some cheese' on internal:attr=[placeholder="What needs to be done?"i]
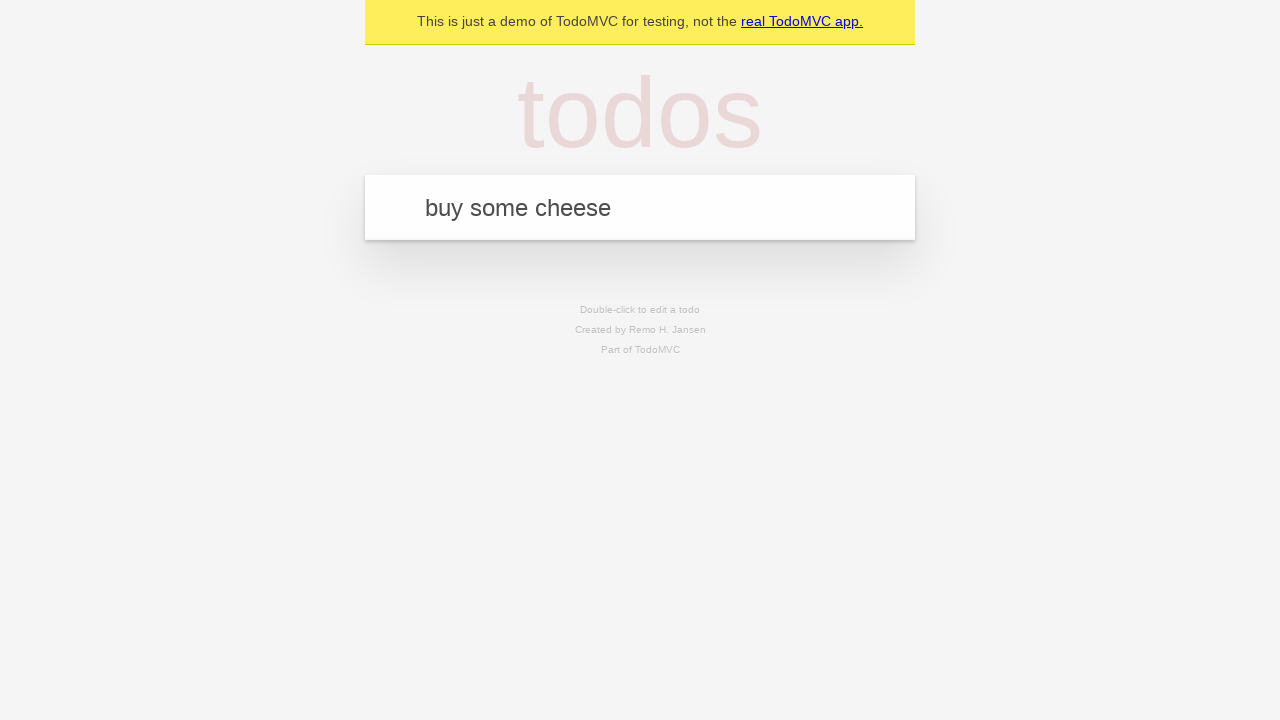

Pressed Enter to create first todo on internal:attr=[placeholder="What needs to be done?"i]
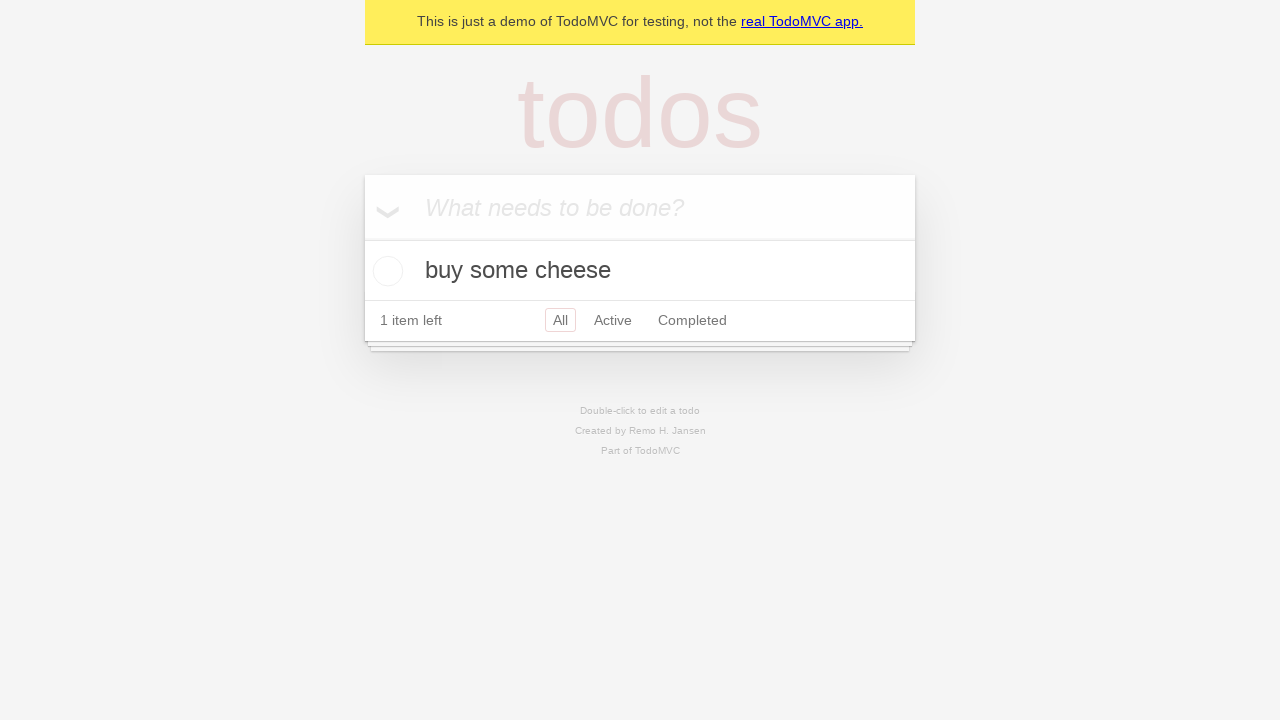

Filled todo input with 'feed the cat' on internal:attr=[placeholder="What needs to be done?"i]
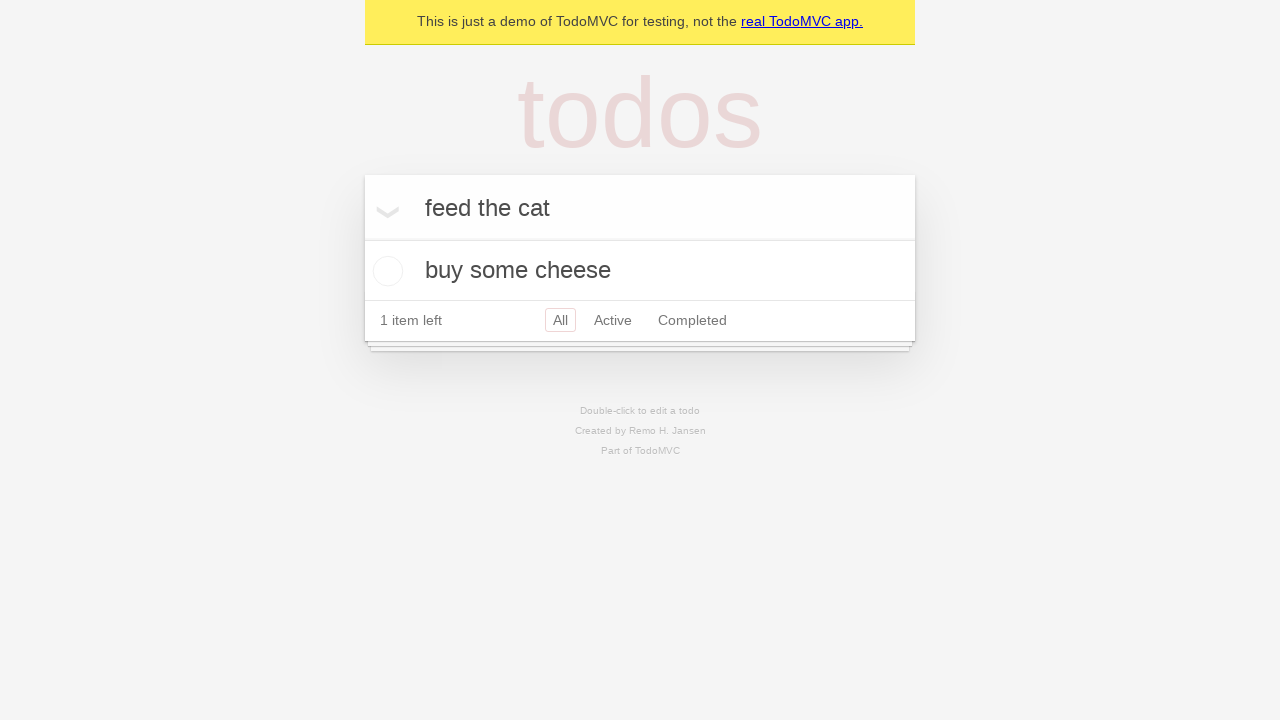

Pressed Enter to create second todo on internal:attr=[placeholder="What needs to be done?"i]
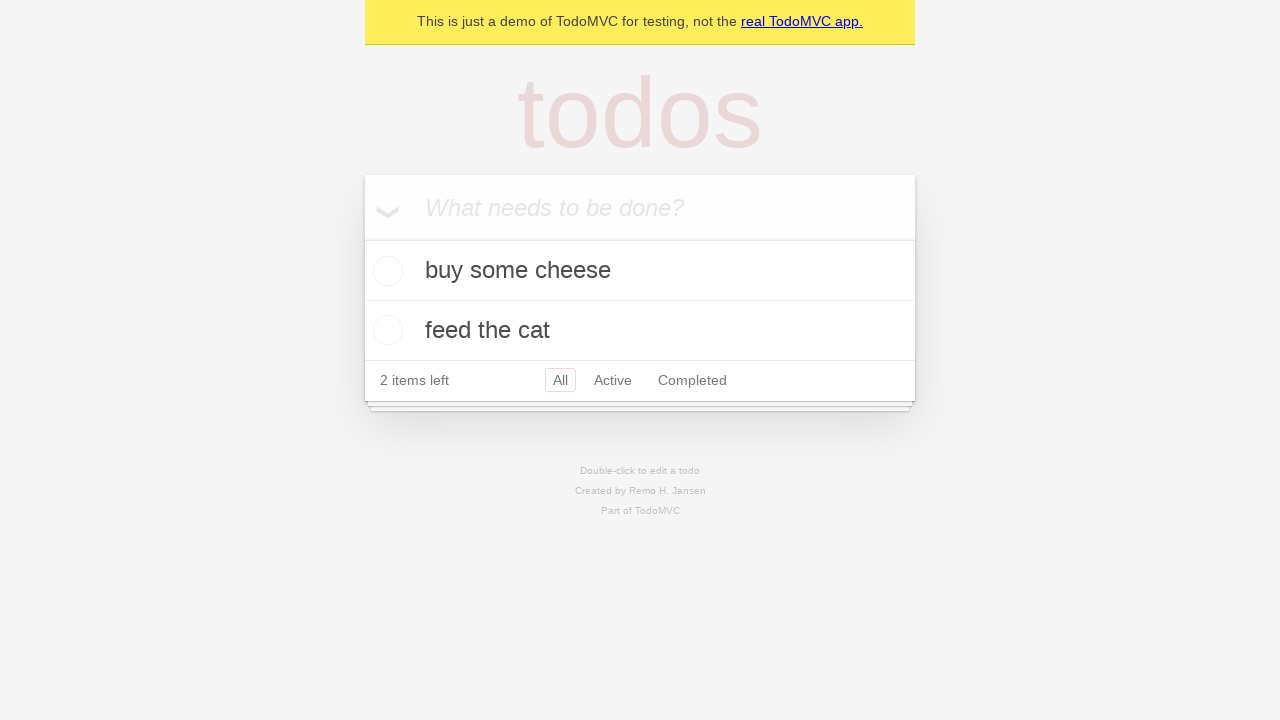

Filled todo input with 'book a doctors appointment' on internal:attr=[placeholder="What needs to be done?"i]
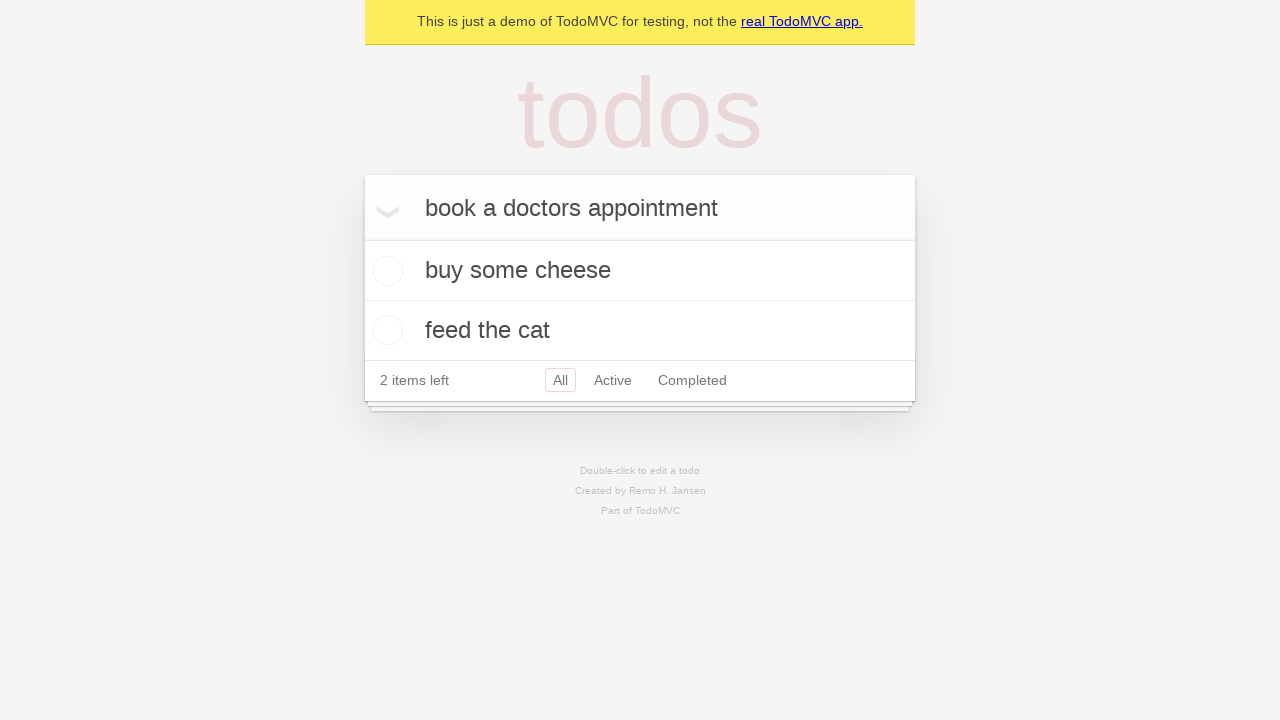

Pressed Enter to create third todo on internal:attr=[placeholder="What needs to be done?"i]
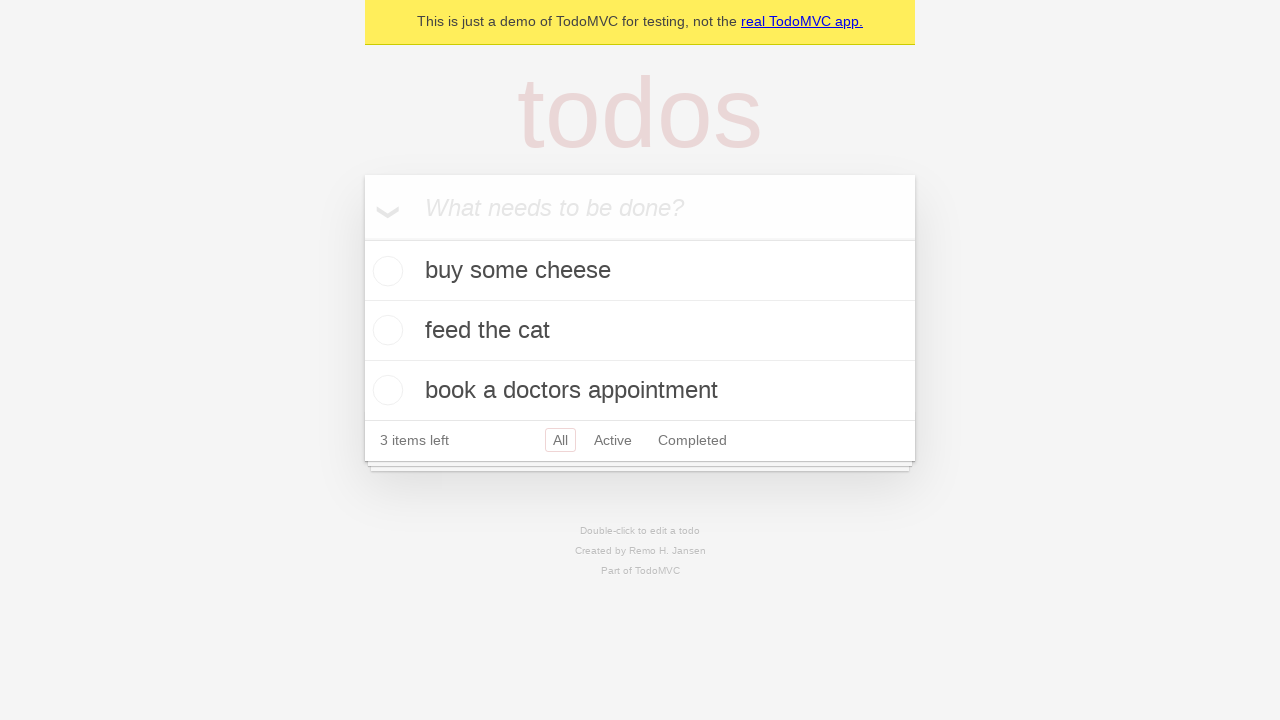

Waited for 3 todos to be created in localStorage
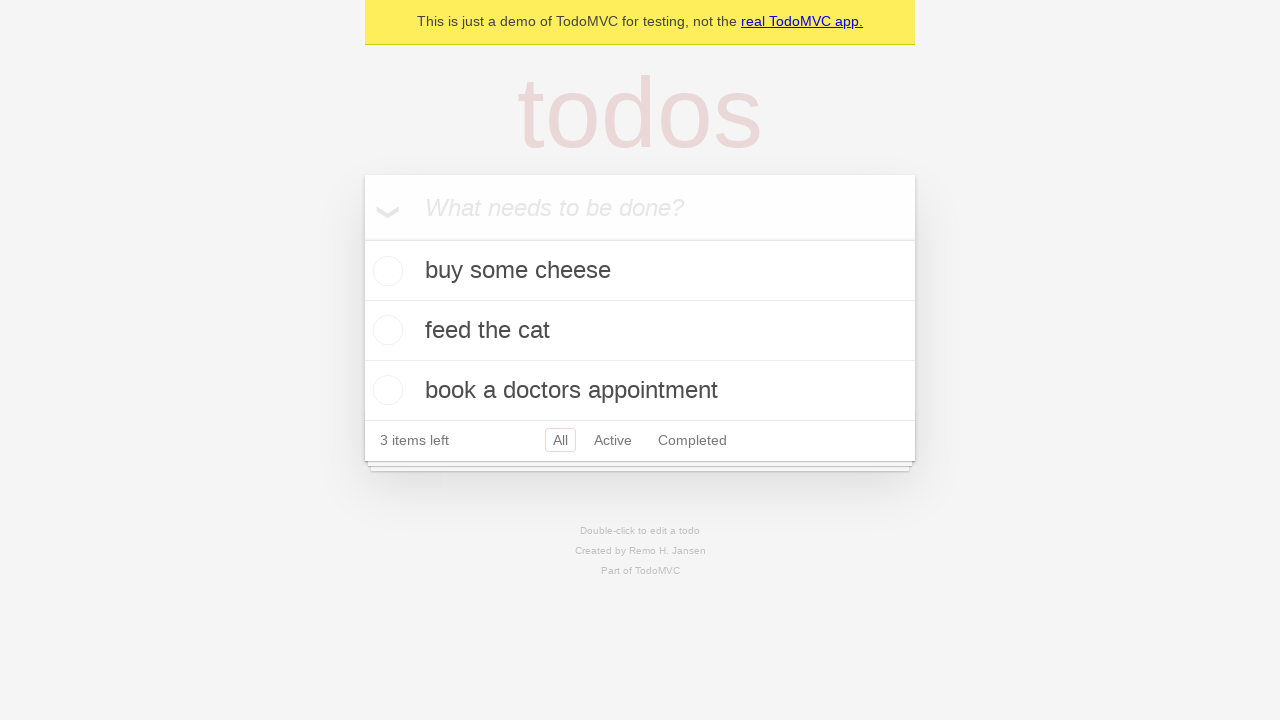

Double-clicked second todo to enter edit mode at (640, 331) on internal:testid=[data-testid="todo-item"s] >> nth=1
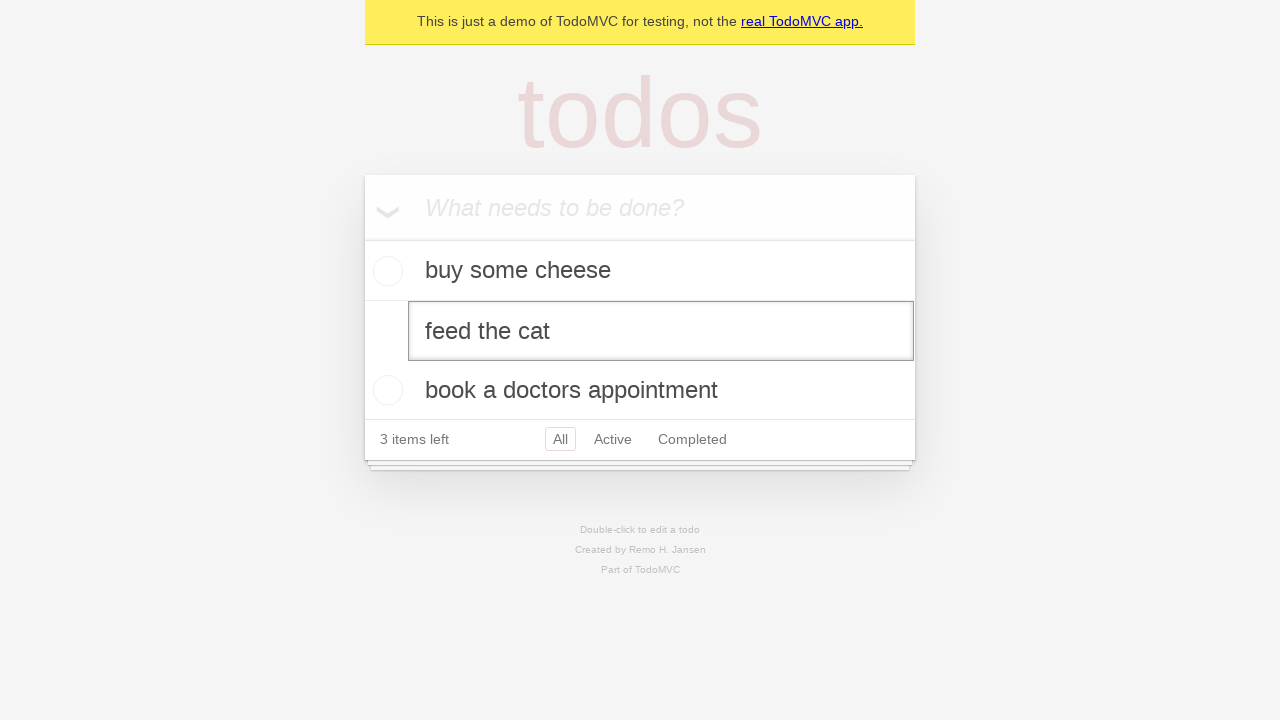

Filled edit field with text containing leading and trailing whitespace on internal:testid=[data-testid="todo-item"s] >> nth=1 >> internal:role=textbox[nam
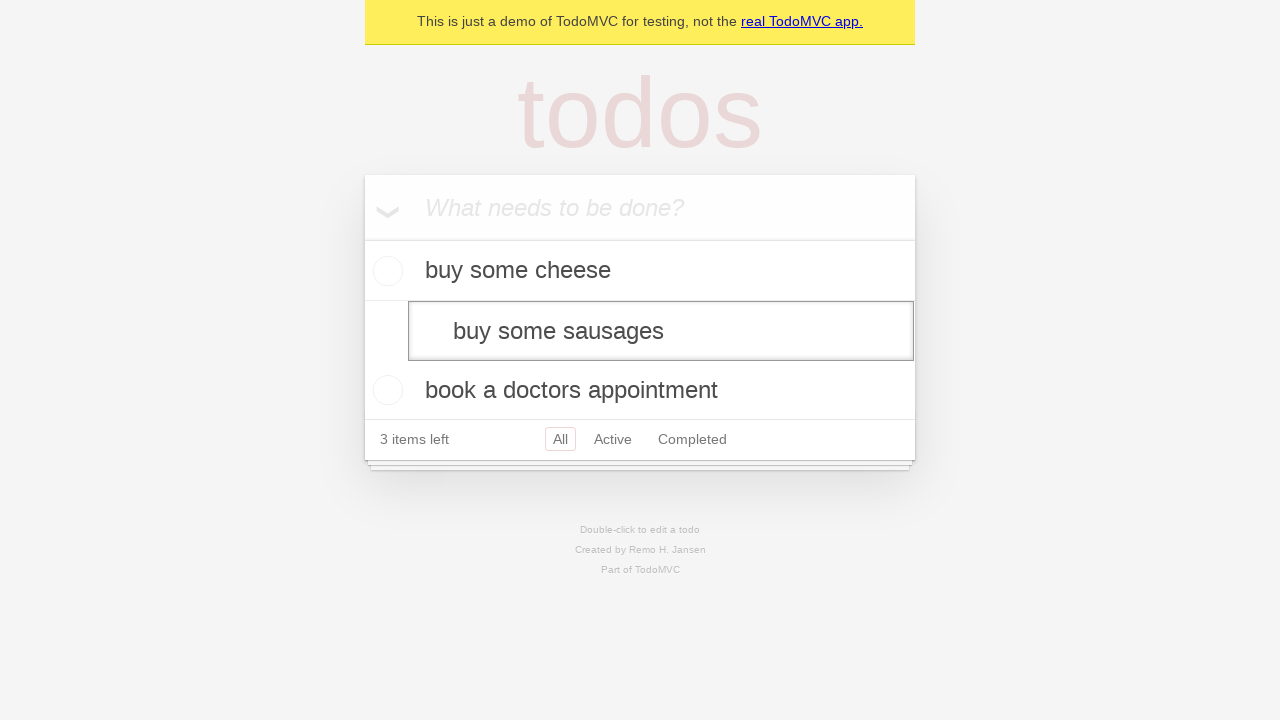

Pressed Enter to save edited todo text on internal:testid=[data-testid="todo-item"s] >> nth=1 >> internal:role=textbox[nam
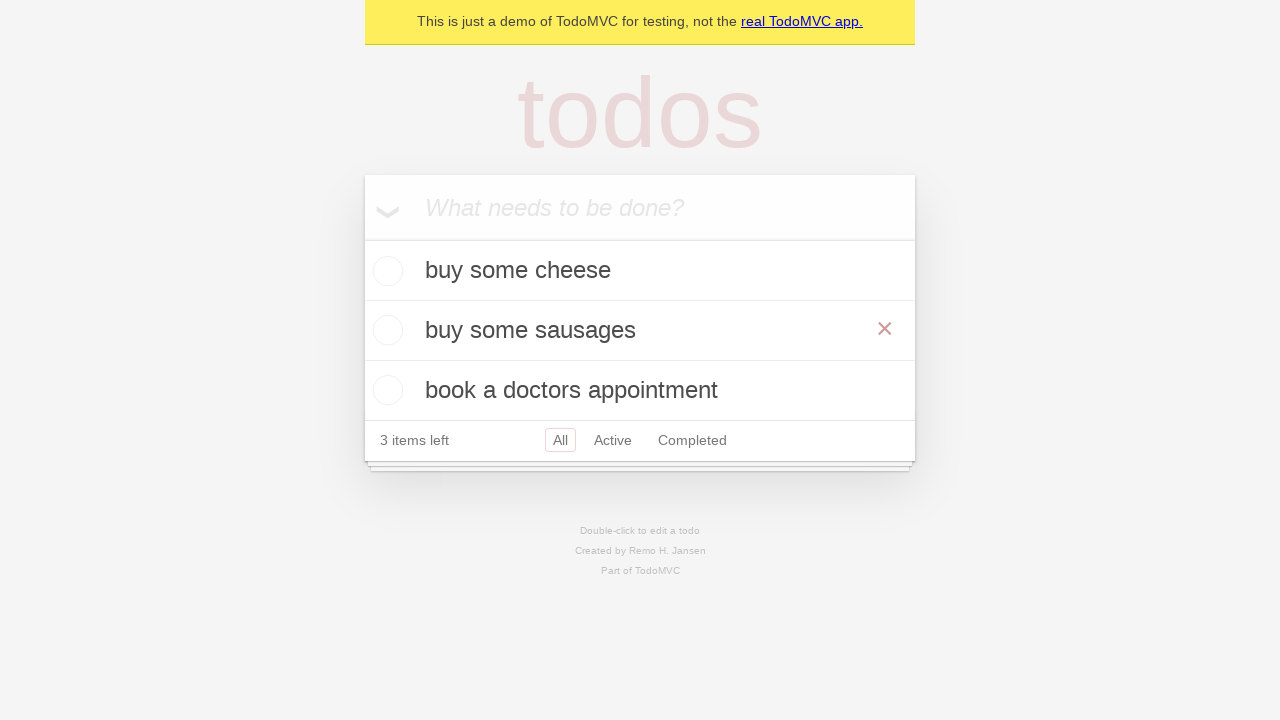

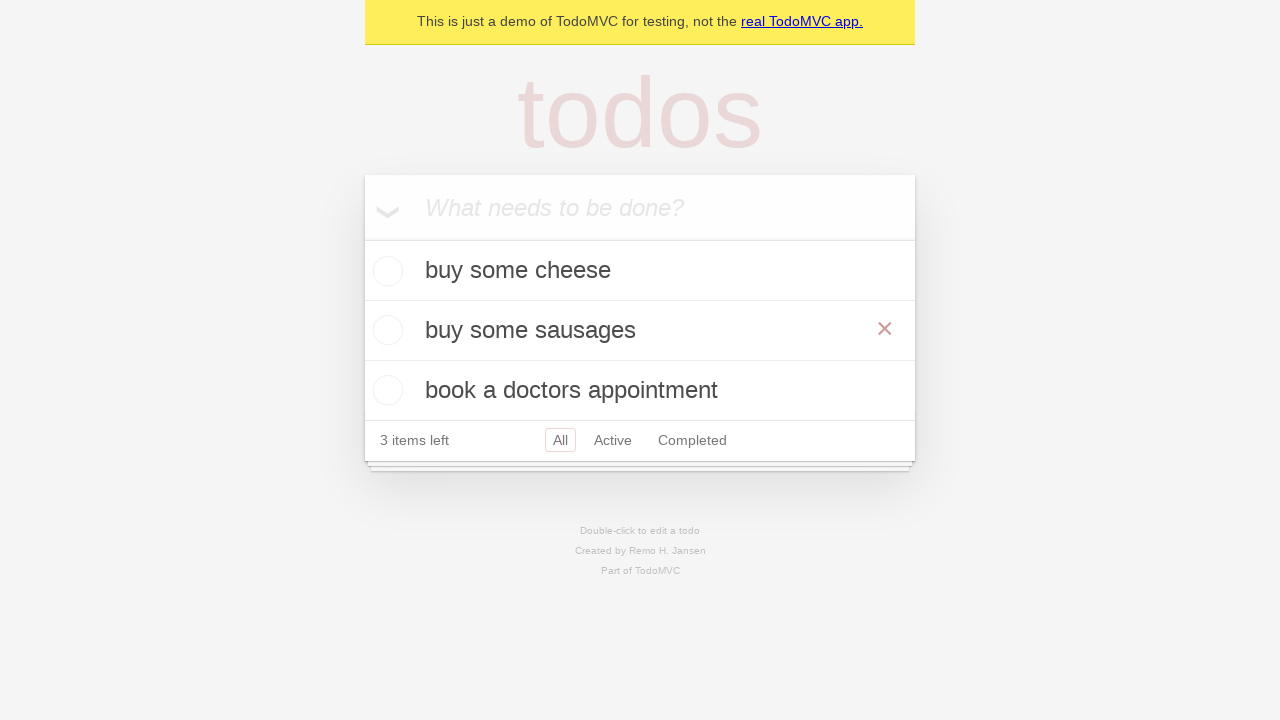